Tests deleting a user from a dynamic table by clicking the delete button for record 1 and verifying the user "Cierra" is no longer displayed in the table.

Starting URL: https://demoqa.com/webtables

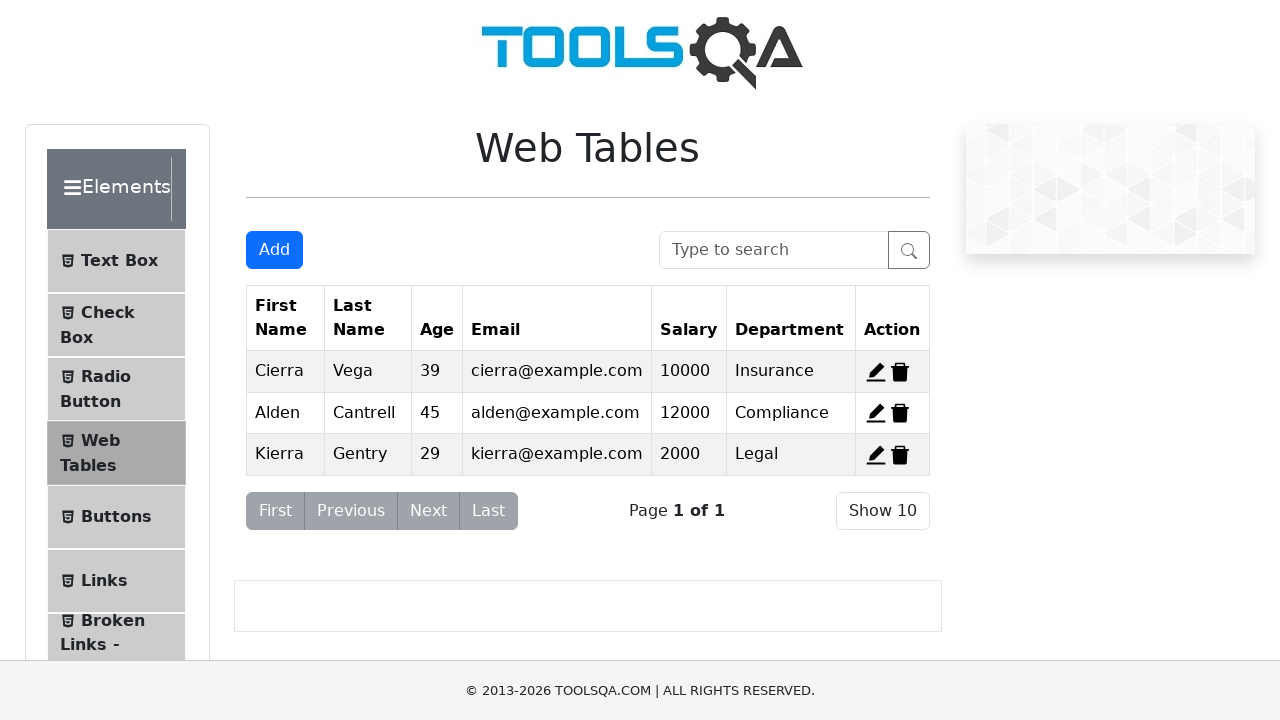

Clicked delete button for record 1 at (900, 372) on #delete-record-1
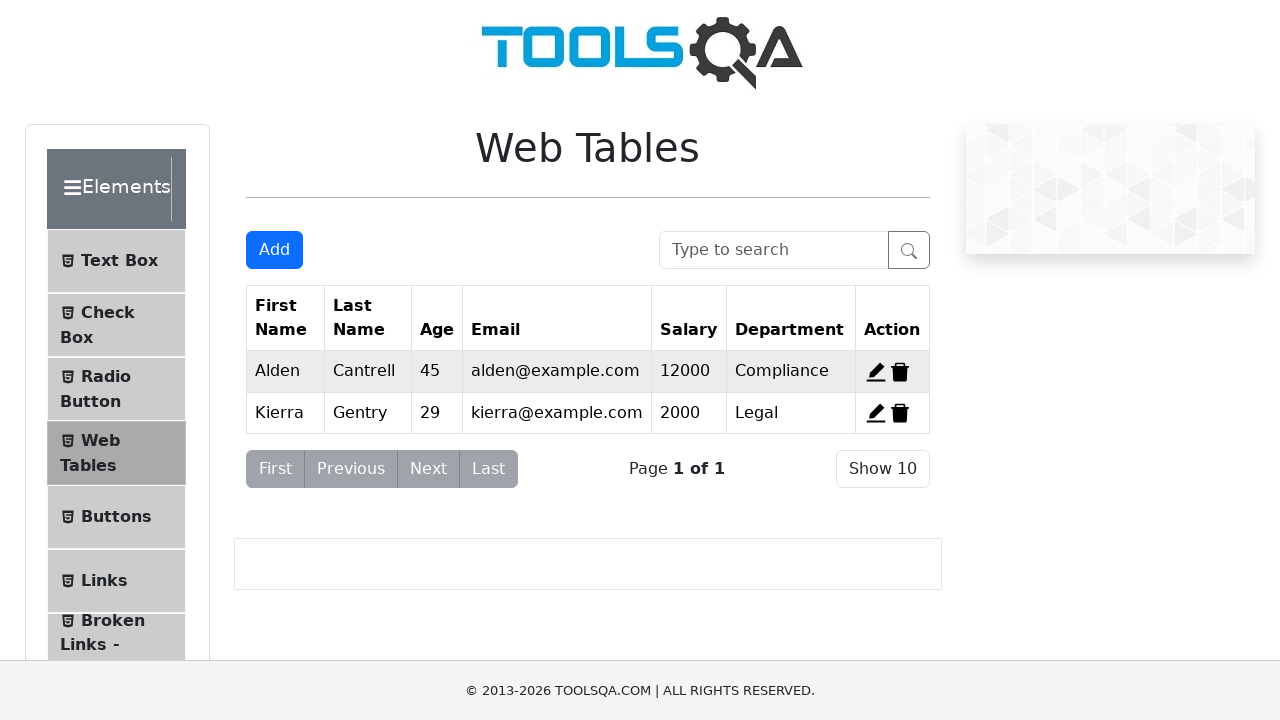

Waited 500ms for table to update after deletion
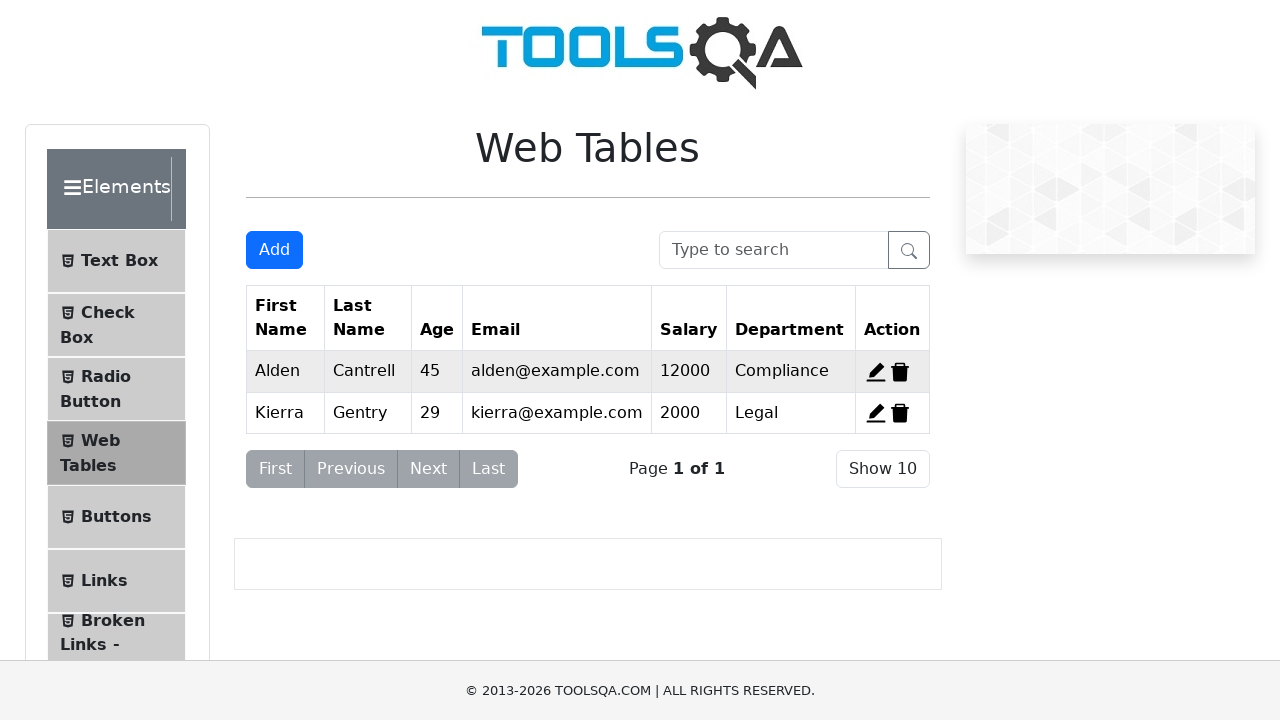

Verified that user 'Cierra' is no longer displayed in the table
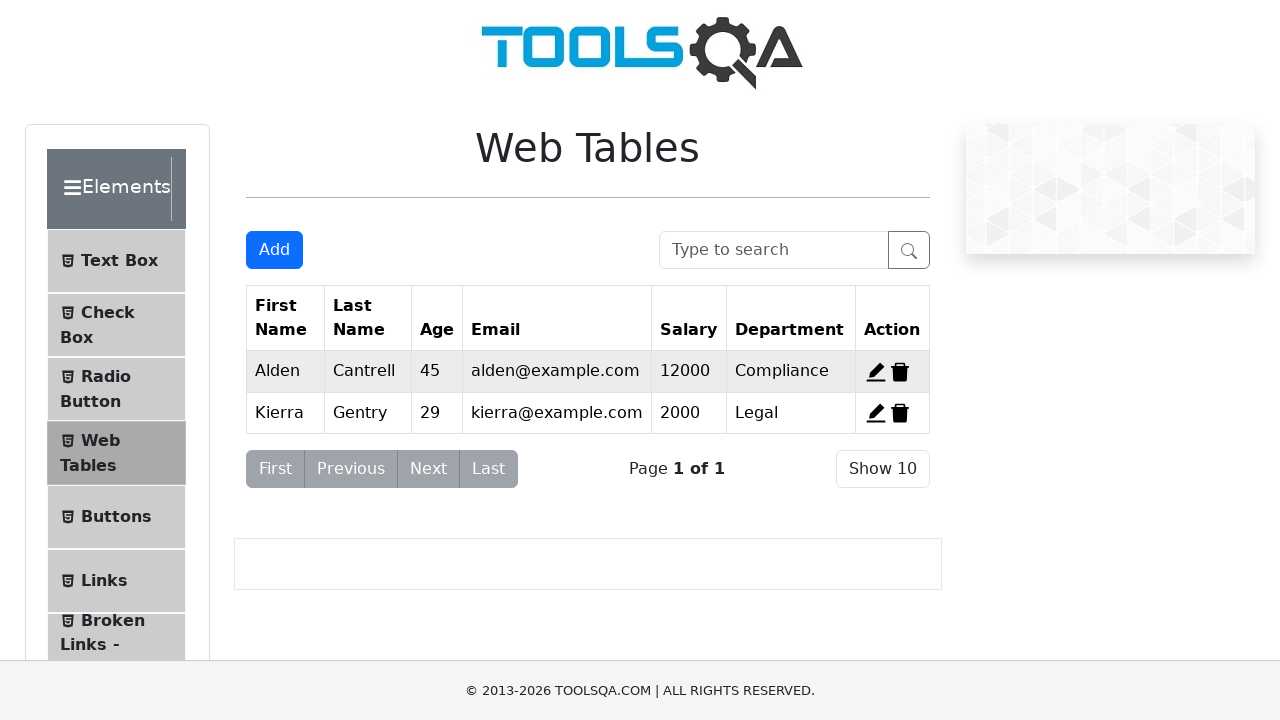

Assertion passed: 'Cierra' was successfully deleted from the table
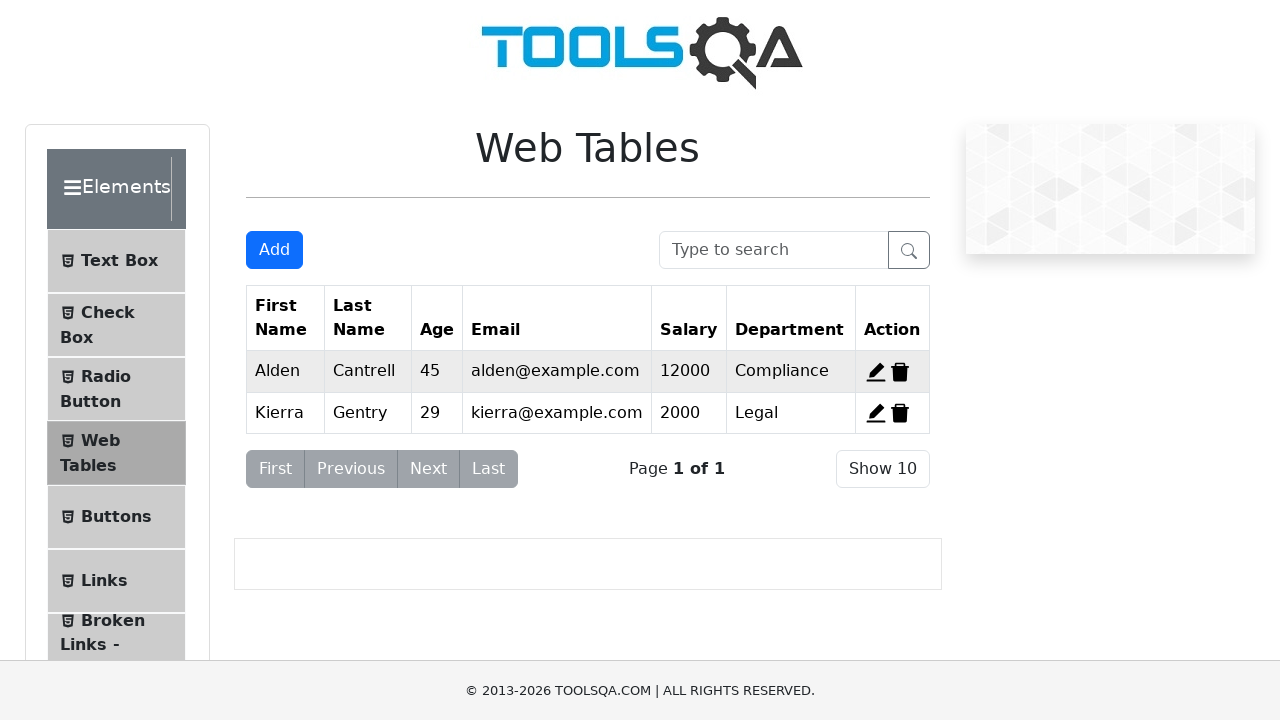

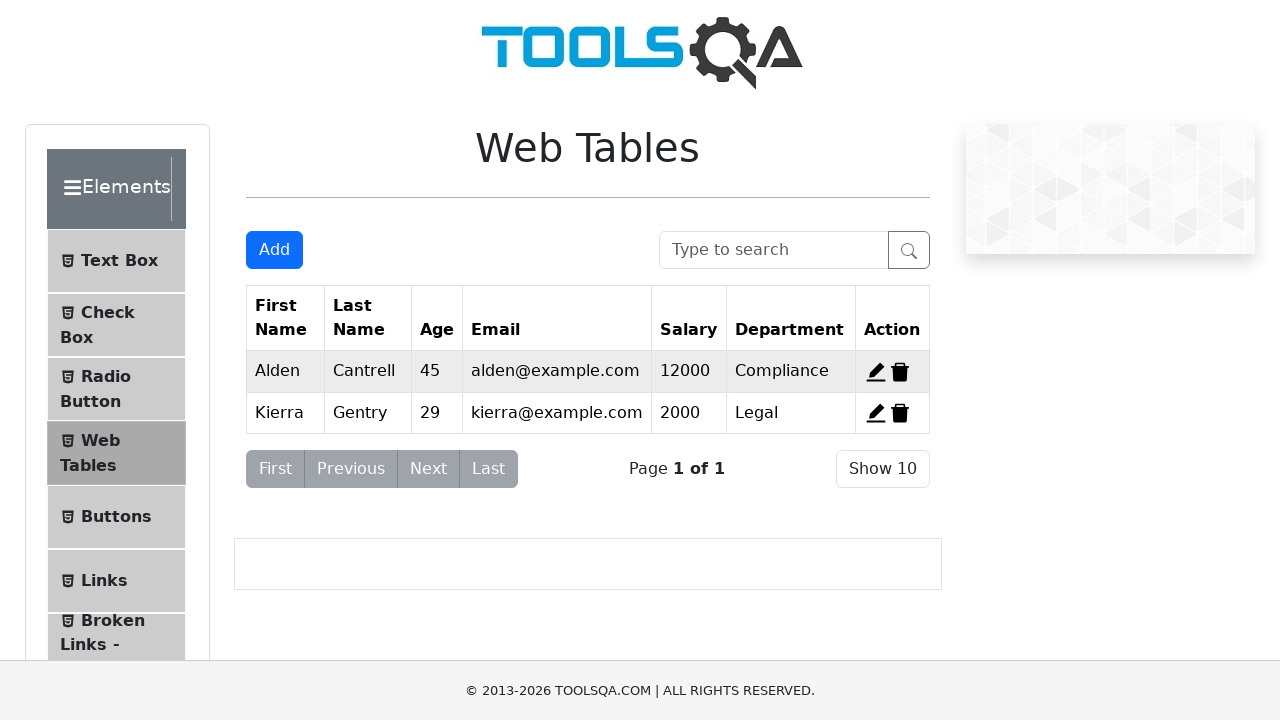